Tests adding todo items by filling the input field and pressing Enter, then verifying the items appear in the list

Starting URL: https://demo.playwright.dev/todomvc

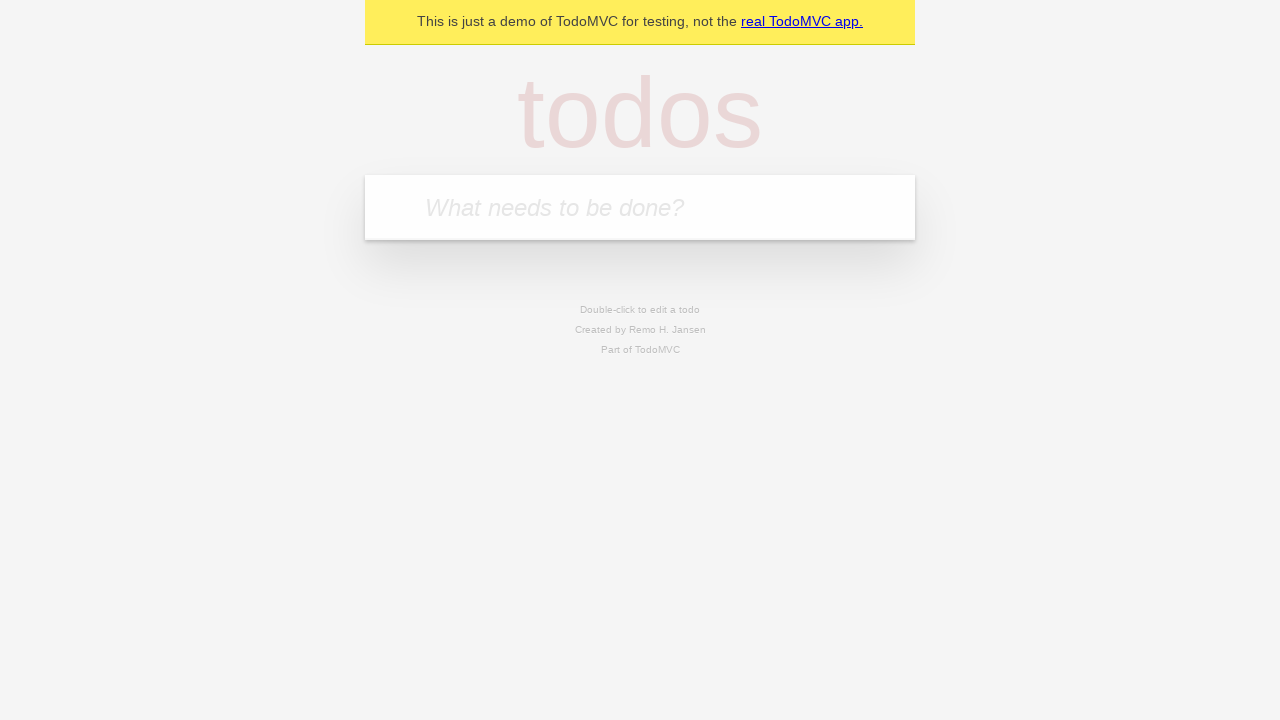

Filled input field with first todo item 'buy some cheese' on internal:attr=[placeholder="What needs to be done?"i]
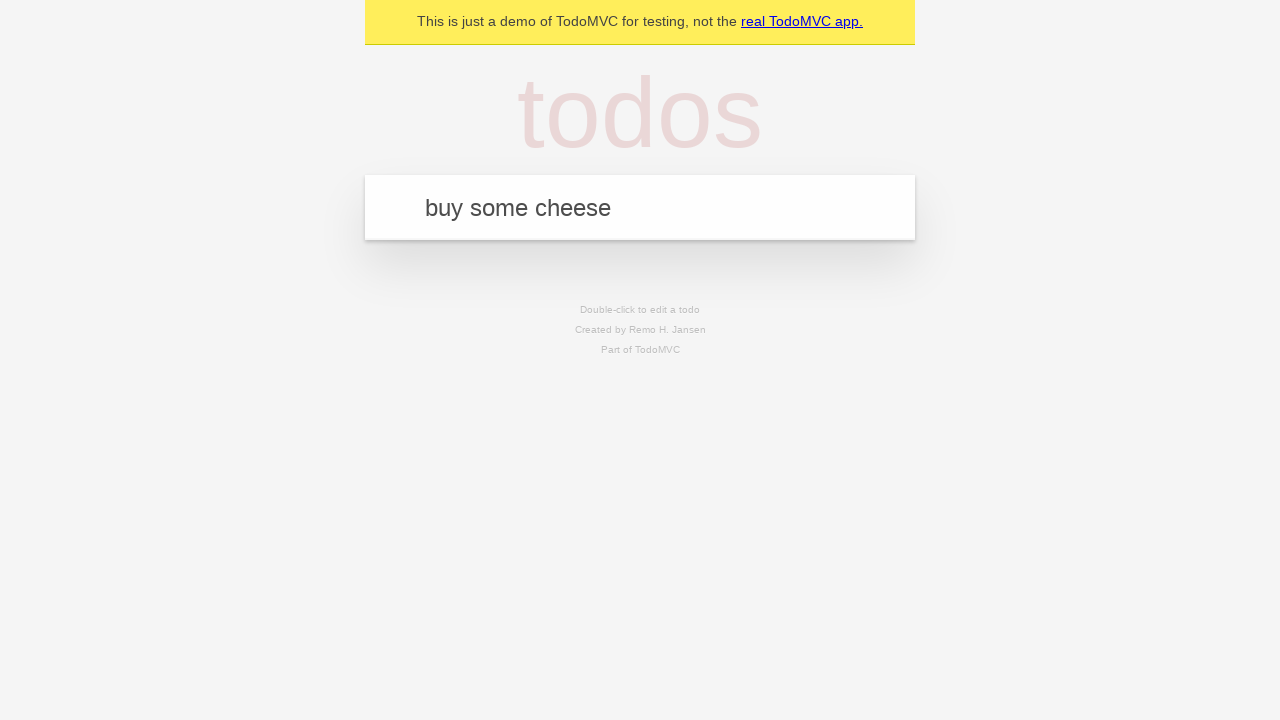

Pressed Enter to submit first todo item on internal:attr=[placeholder="What needs to be done?"i]
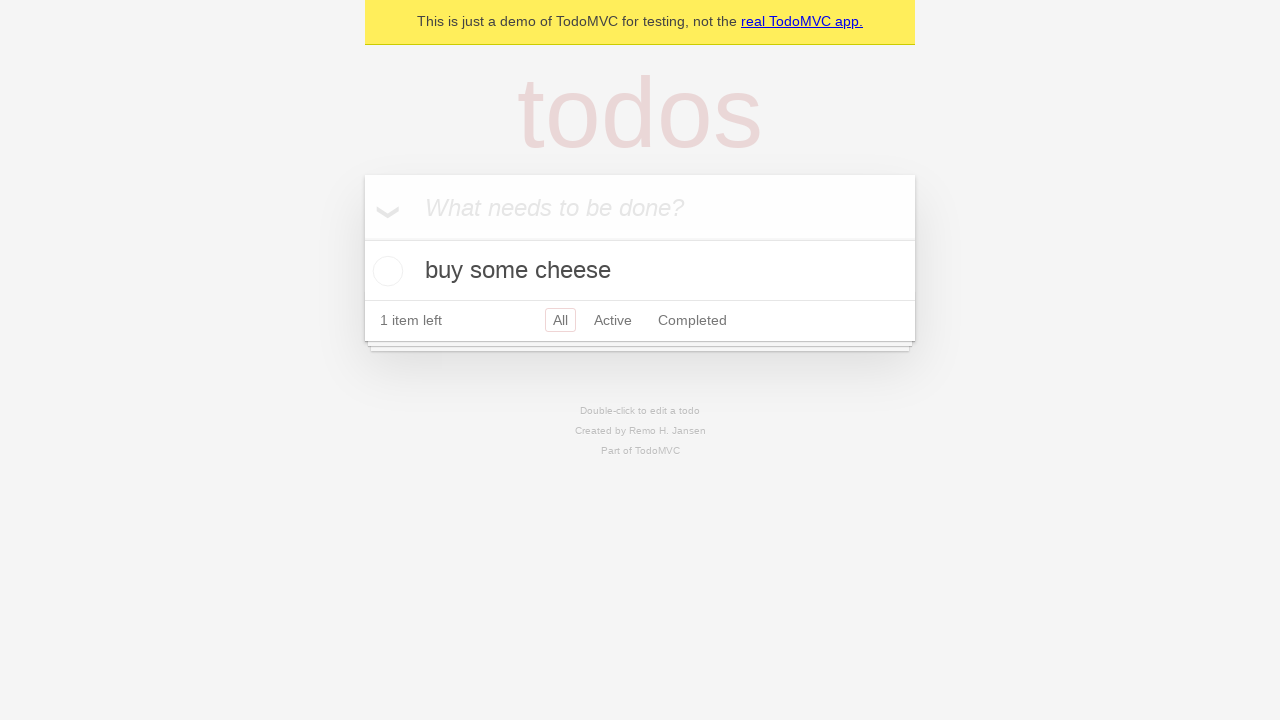

First todo item appeared in the list
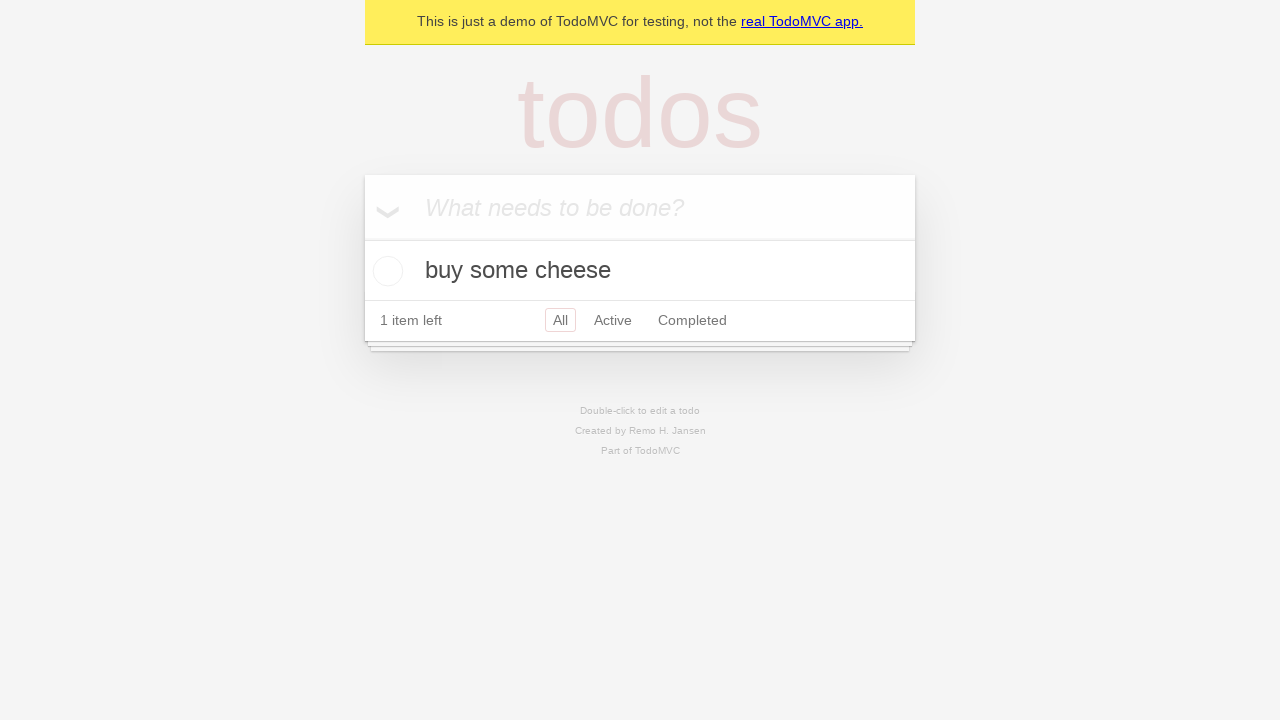

Filled input field with second todo item 'feed the cat' on internal:attr=[placeholder="What needs to be done?"i]
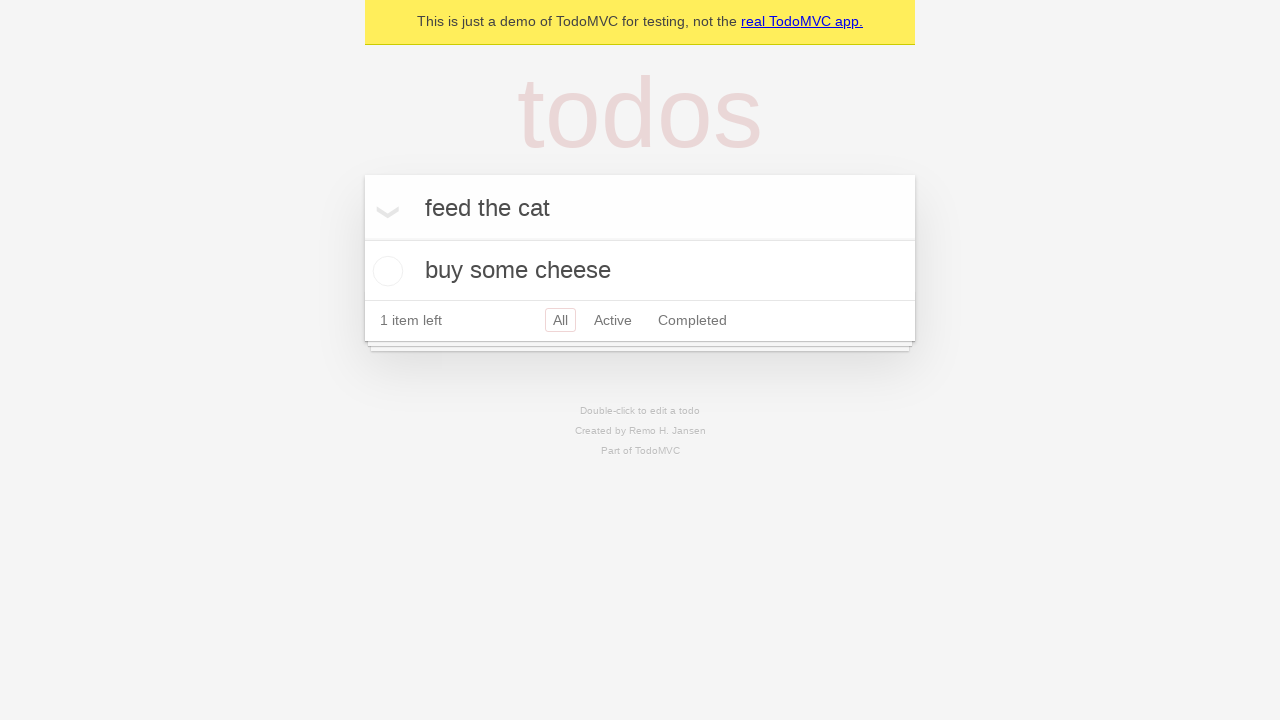

Pressed Enter to submit second todo item on internal:attr=[placeholder="What needs to be done?"i]
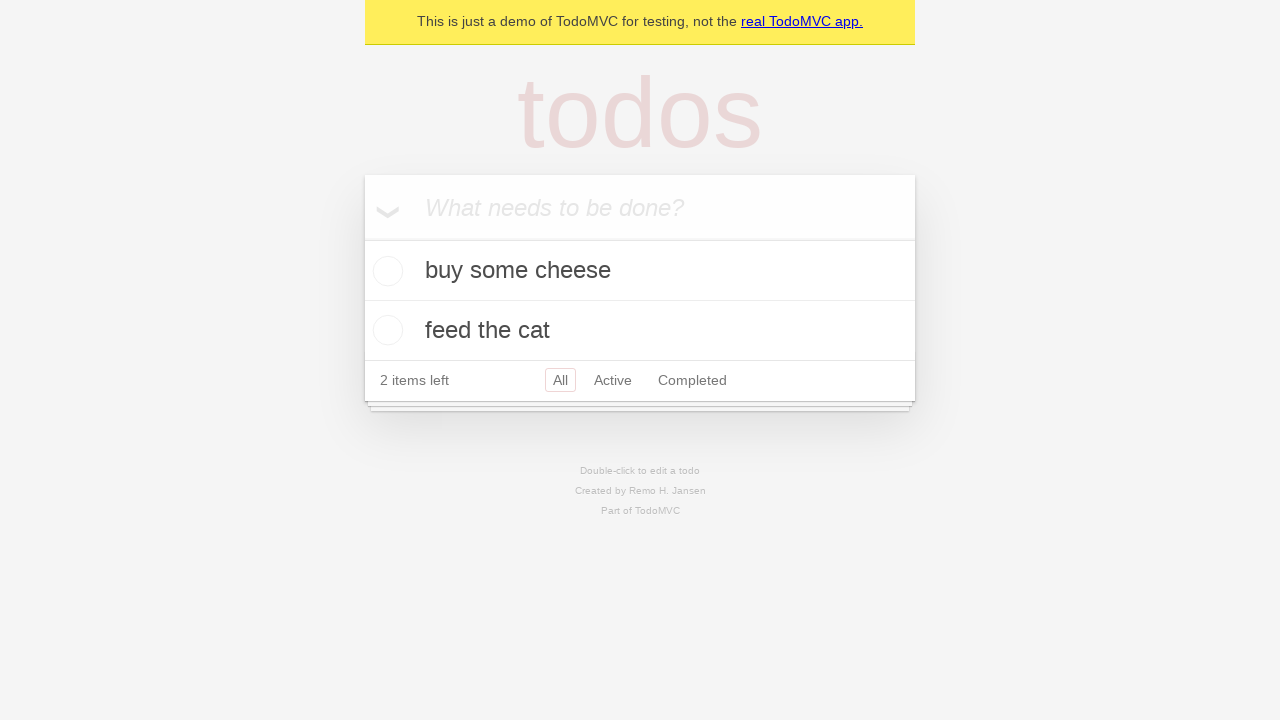

Verified both todo items are present in the list (count = 2)
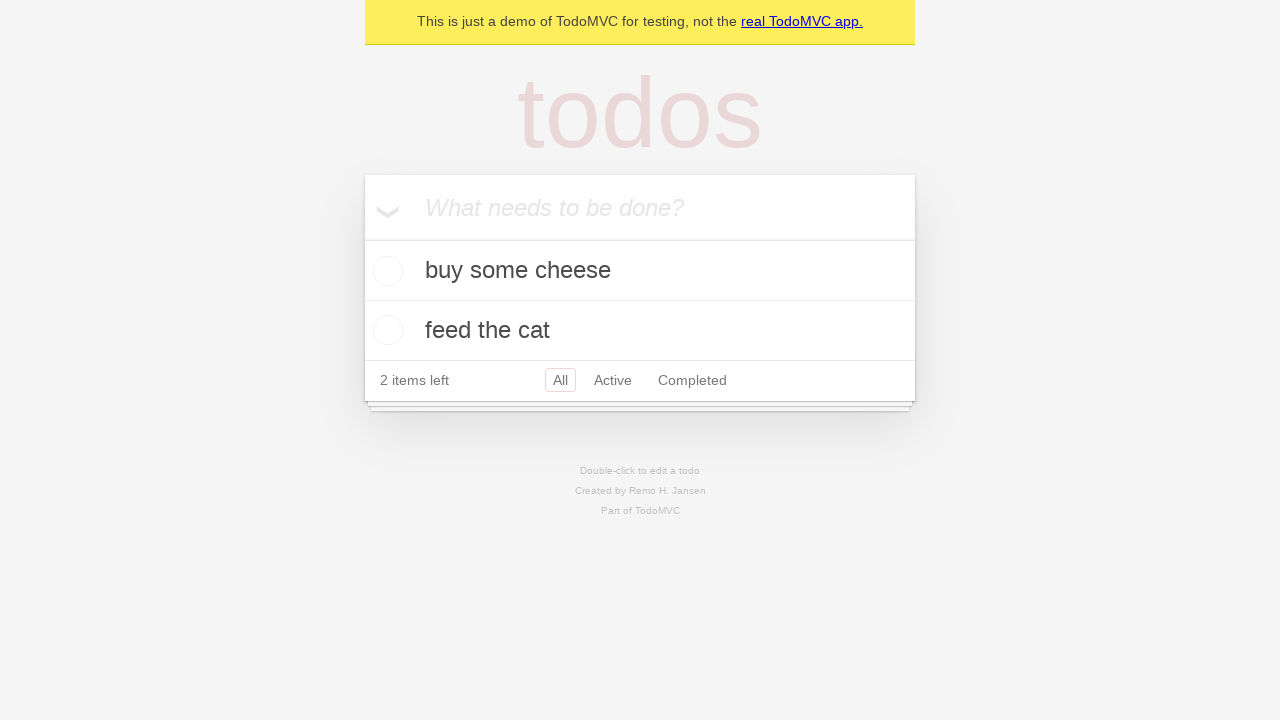

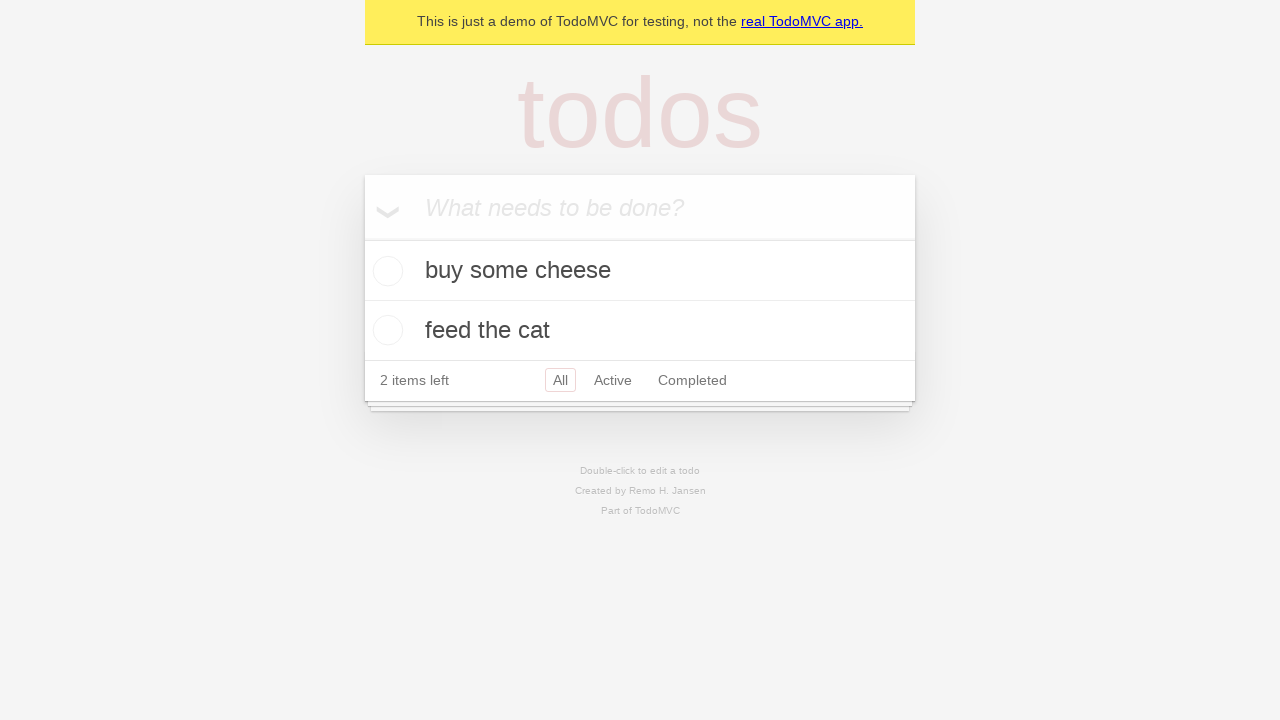